Tests dynamic controls functionality by locating a text input field, checking its initial enabled state, clicking a toggle button to enable it, and verifying the state change.

Starting URL: https://v1.training-support.net/selenium/dynamic-controls

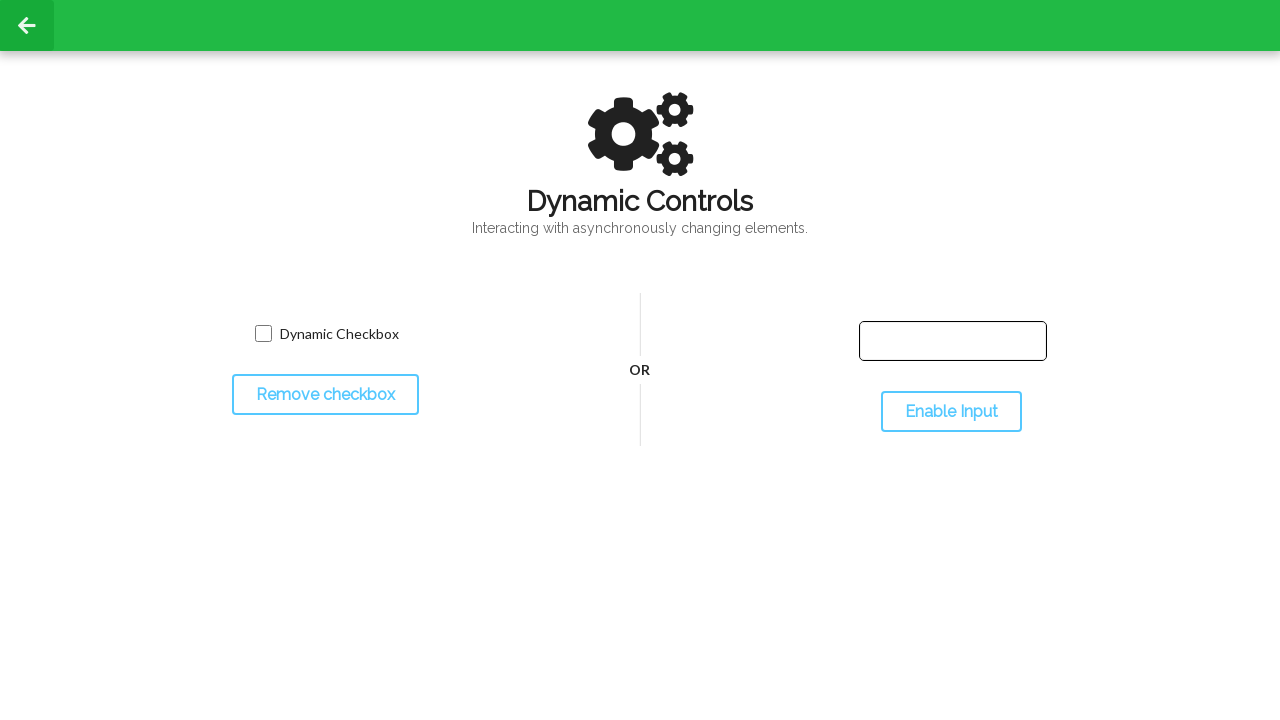

Located the text input field with id 'input-text'
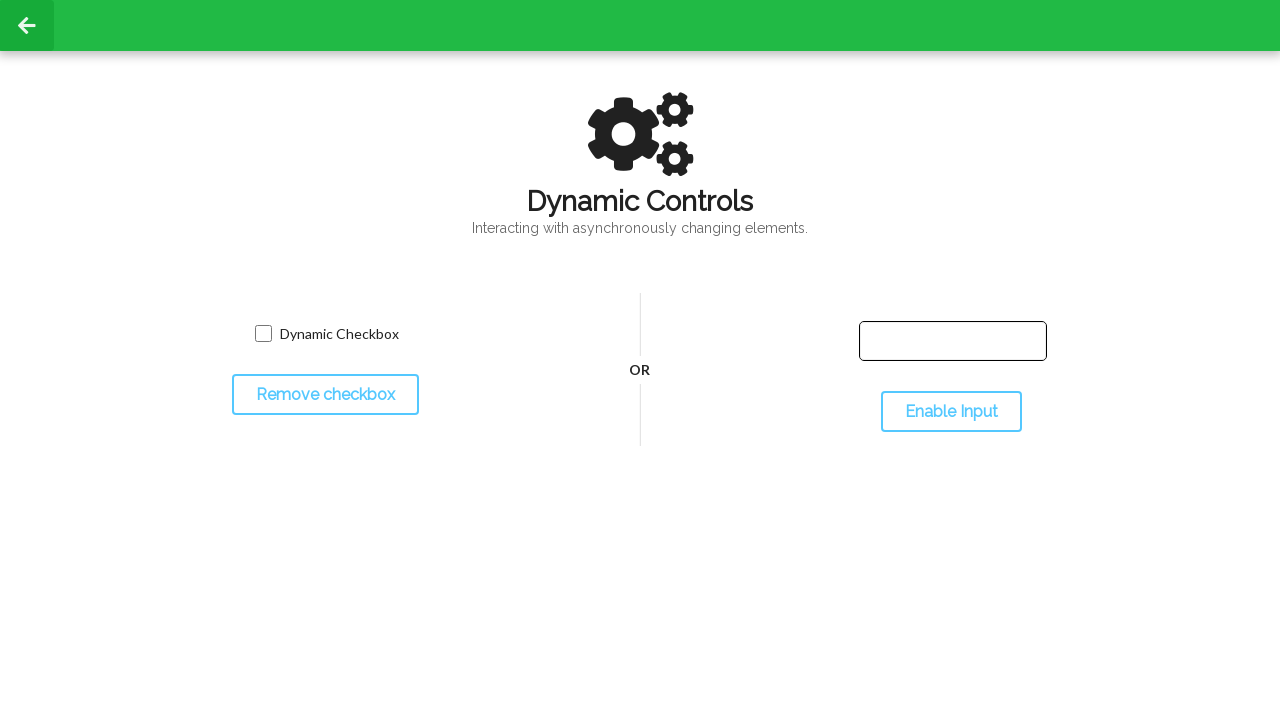

Checked initial enabled state of input field: False
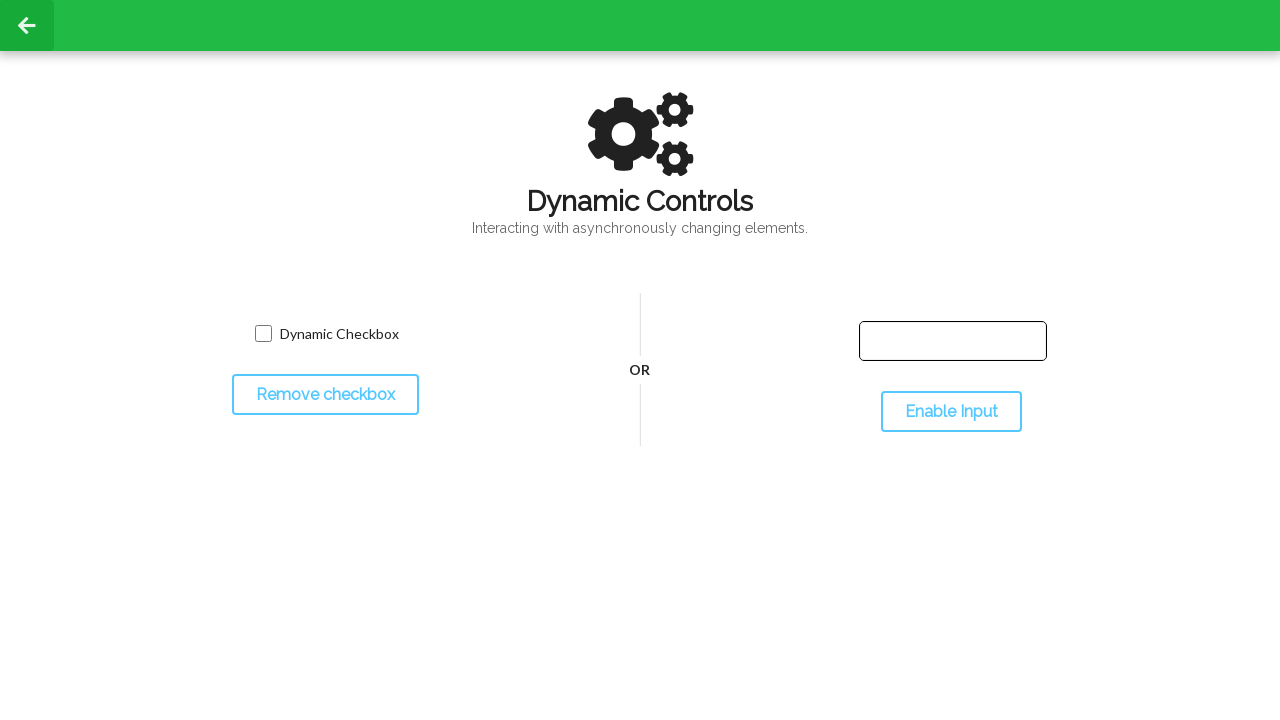

Clicked the toggle button to change input field state at (951, 412) on #toggleInput
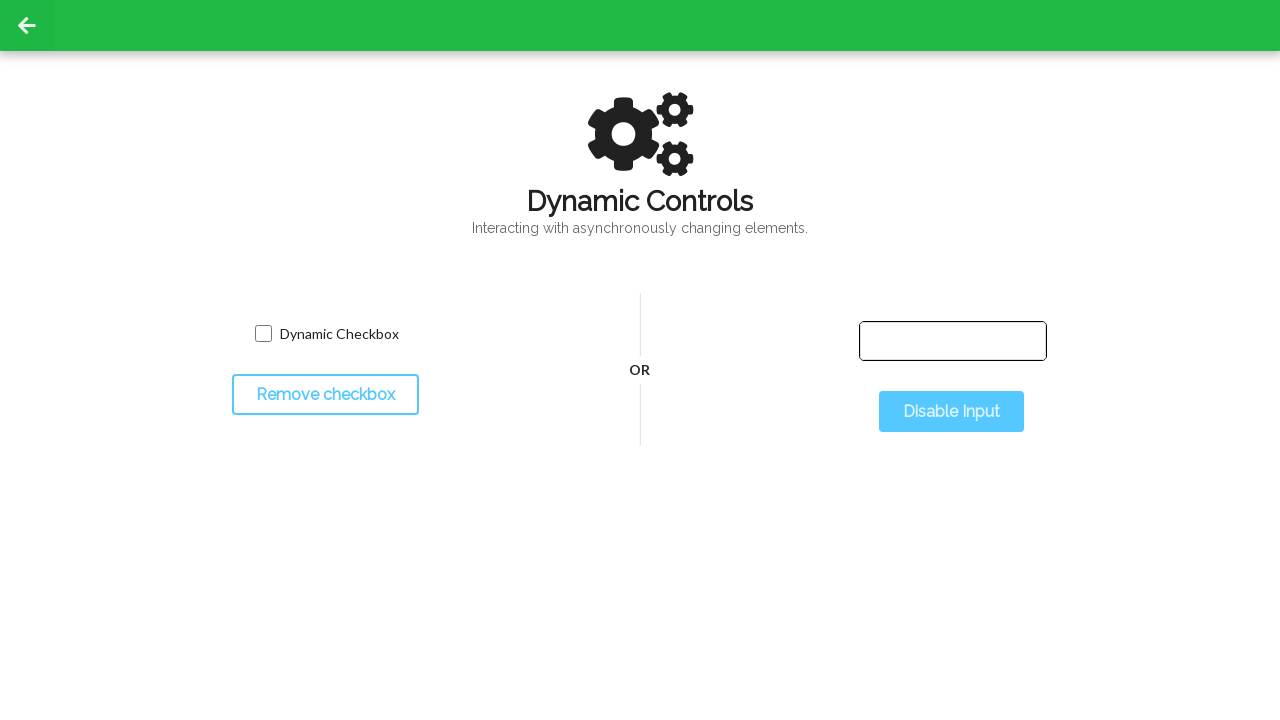

Waited 500ms for state change to take effect
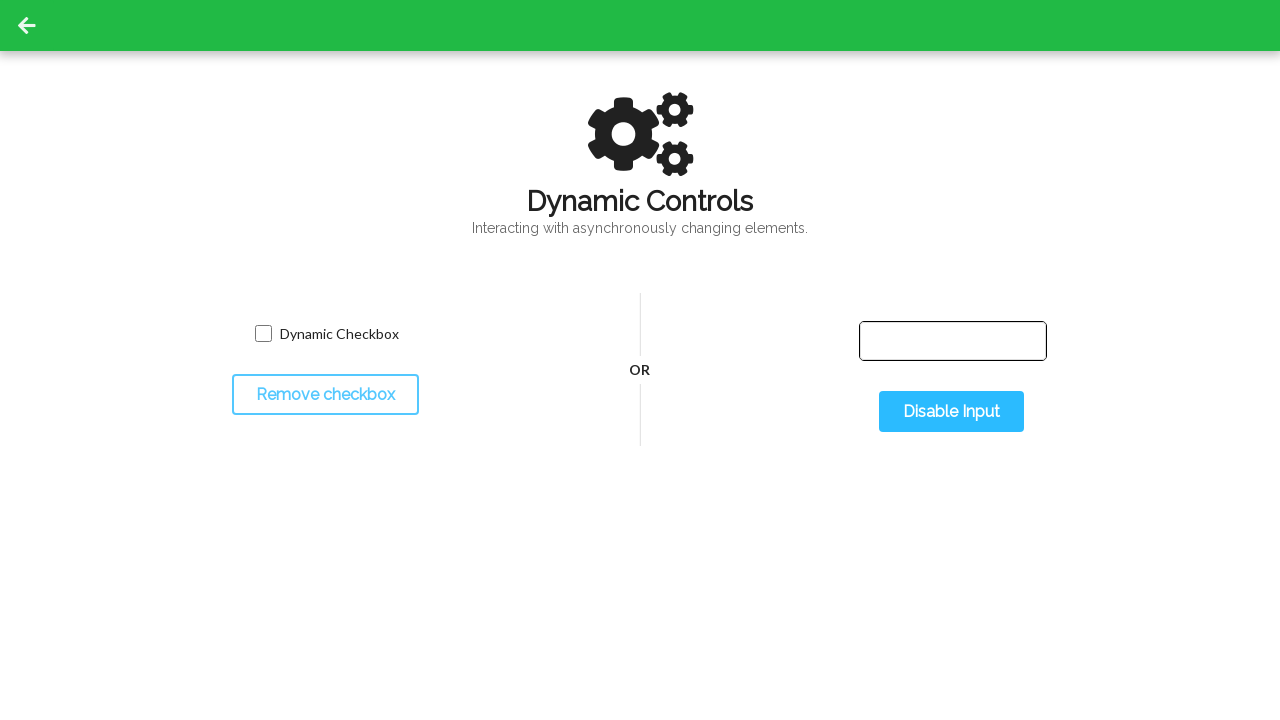

Verified enabled state of input field after toggle: True
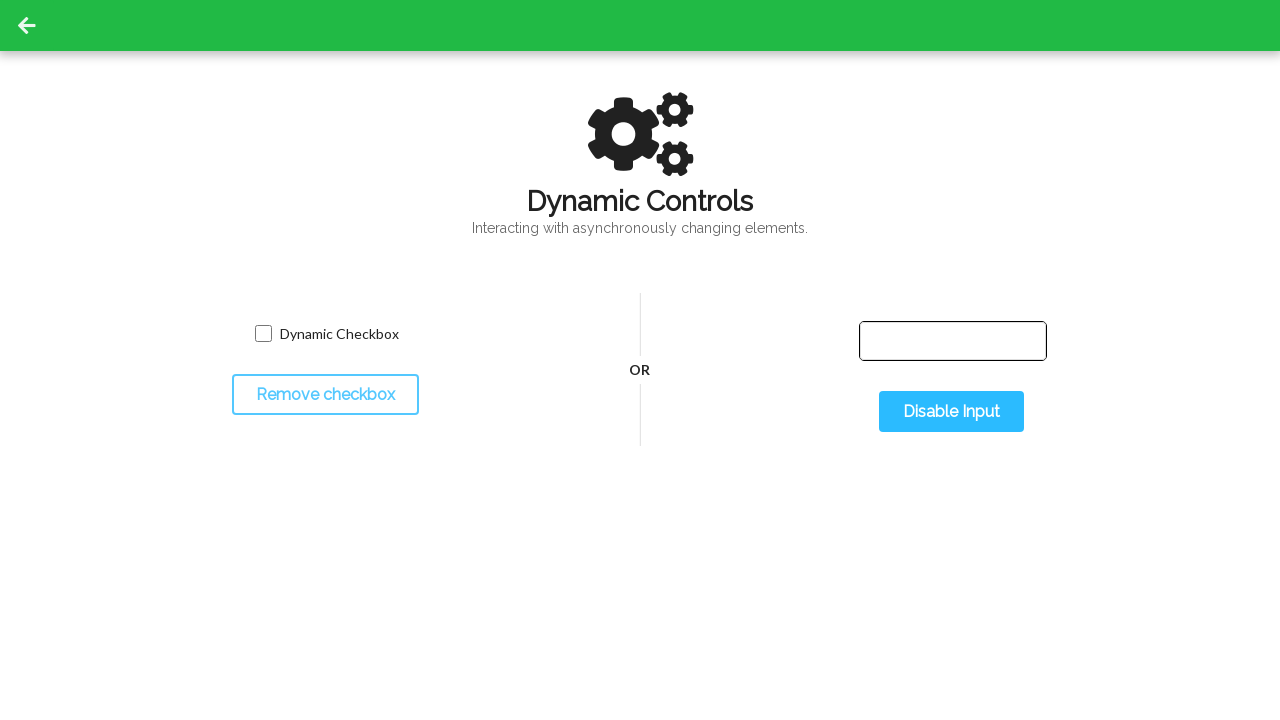

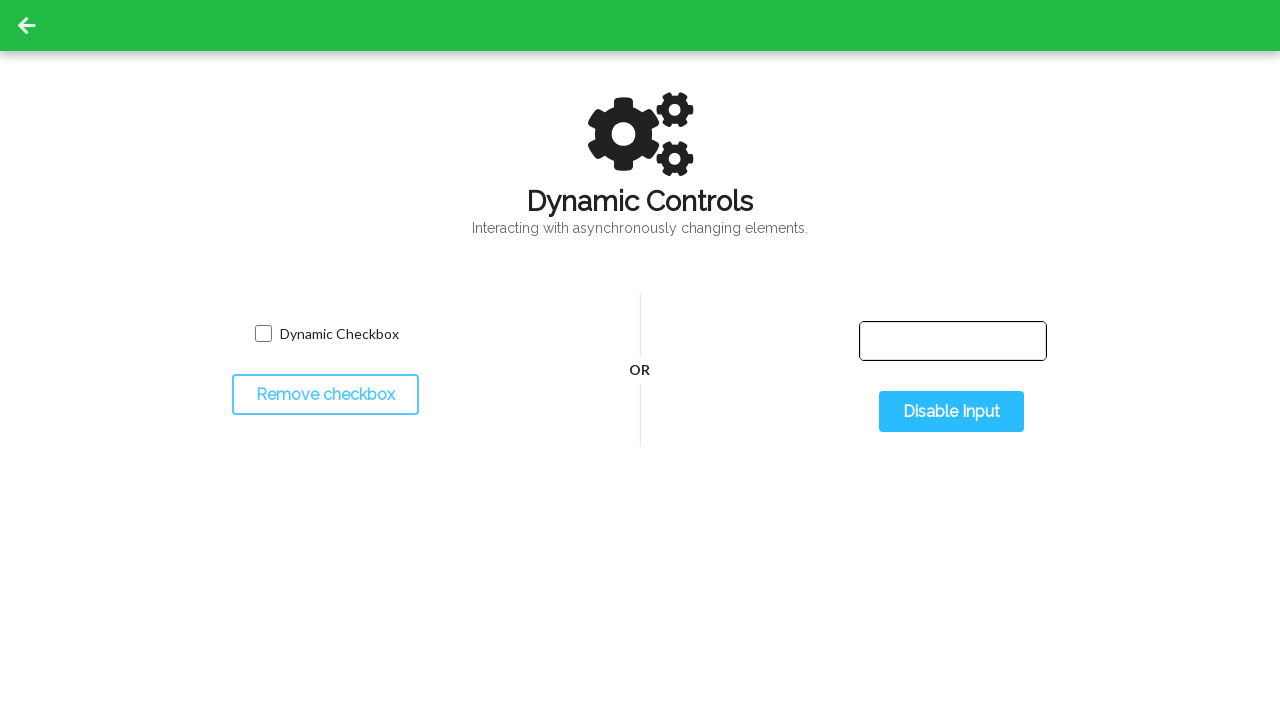